Tests dynamic loading by clicking a start button, waiting for "Hello World!" text visibility, verifying loading icon disappears, and confirming text content.

Starting URL: https://automationfc.github.io/dynamic-loading/

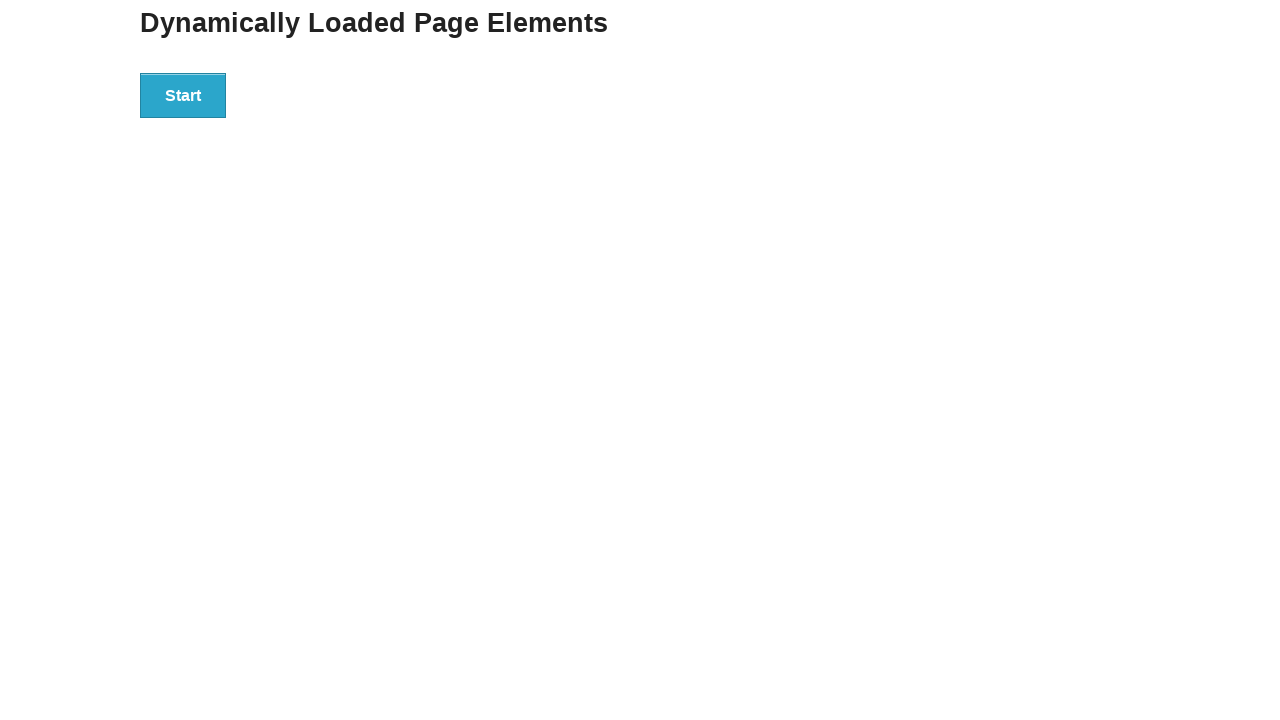

Clicked the start button to initiate dynamic loading at (183, 95) on div#start > button
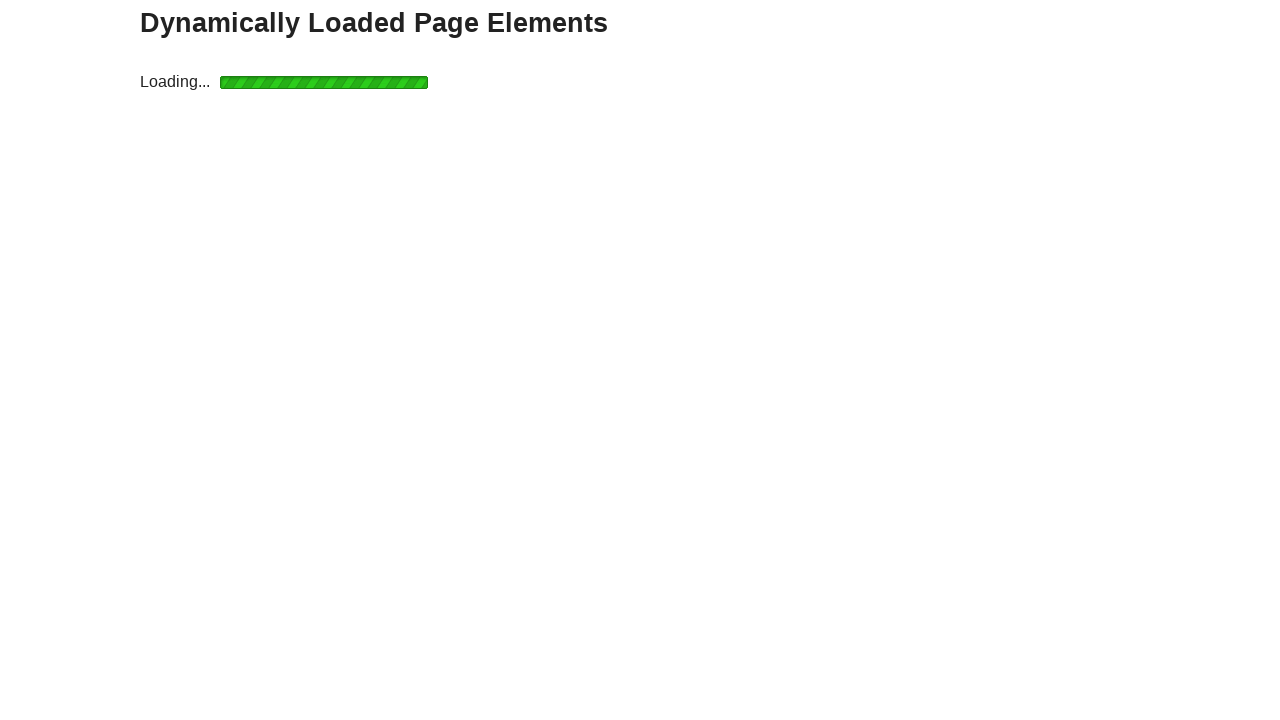

Waited for 'Hello World!' text to become visible
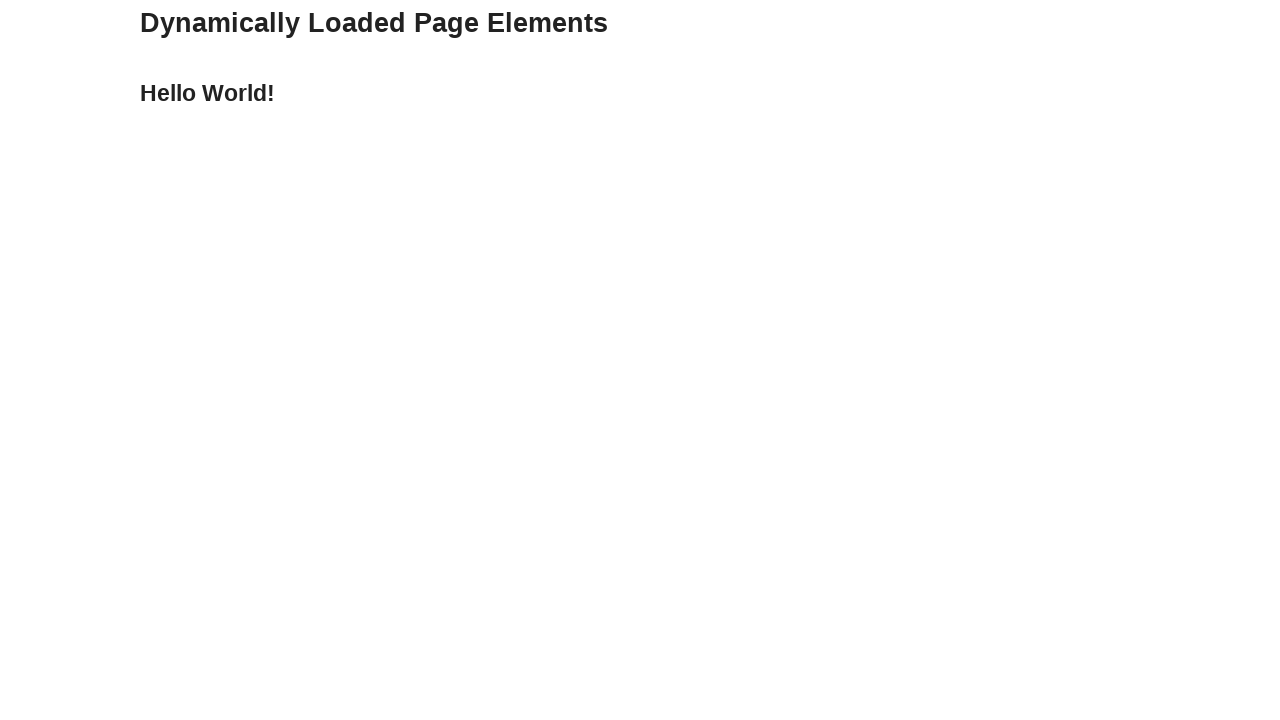

Located the hello text element
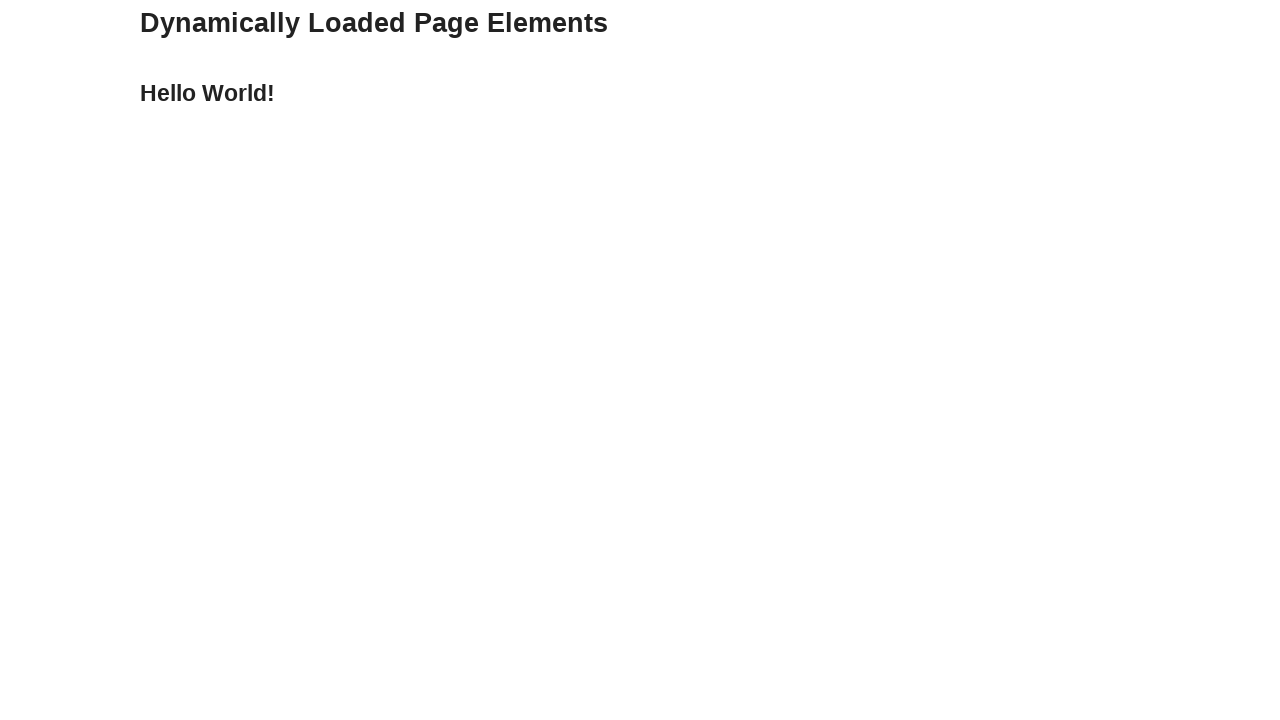

Verified hello text content is 'Hello World!'
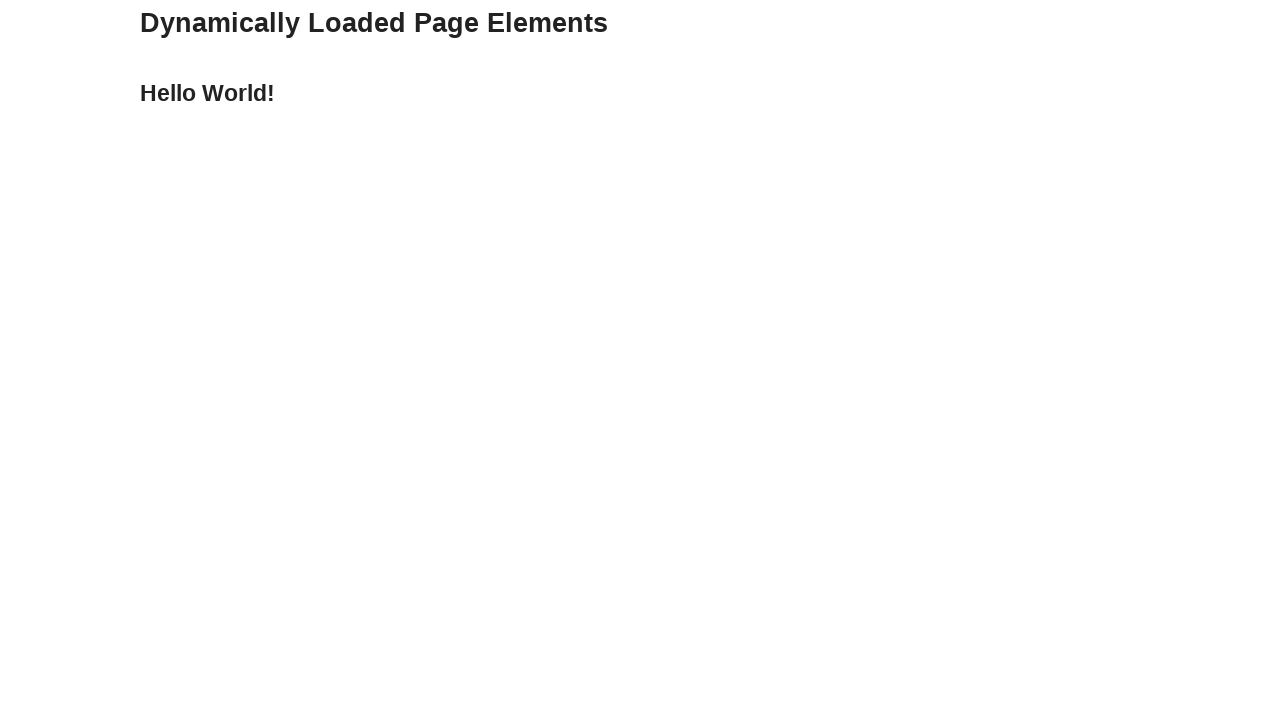

Waited for loading icon to disappear
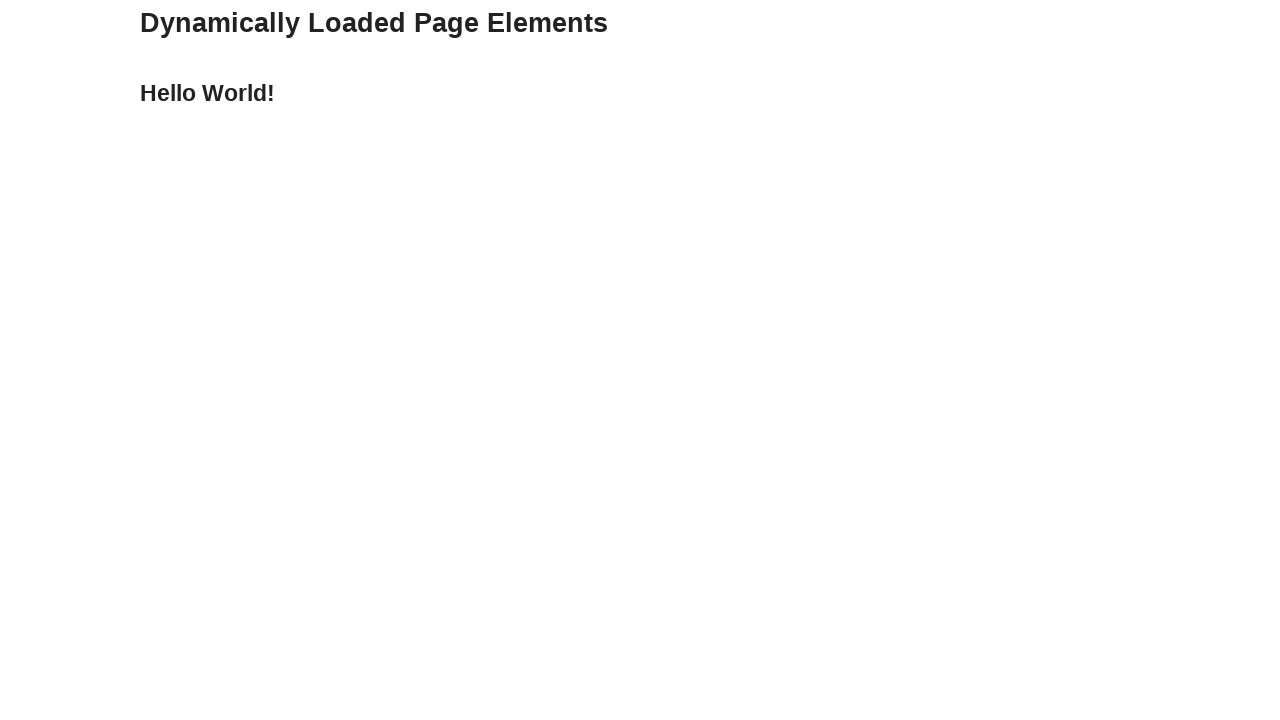

Confirmed hello text content is still 'Hello World!' after loading icon disappeared
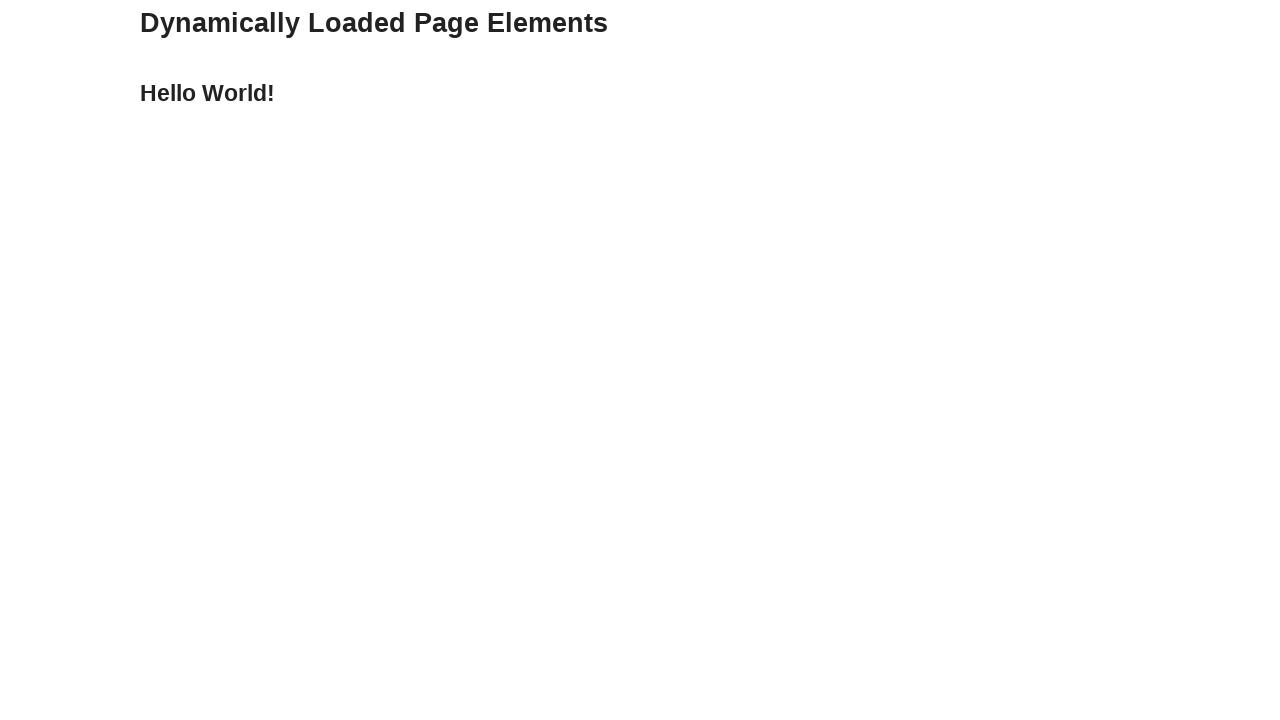

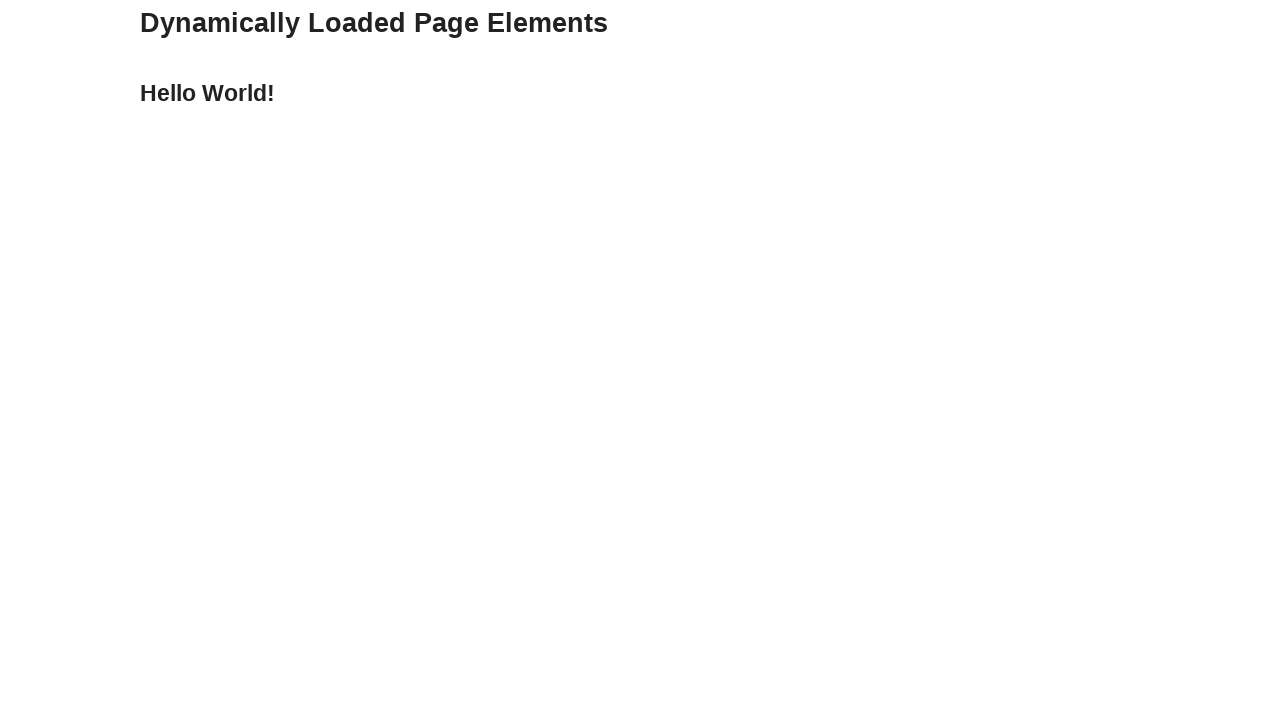